Tests mouse hover functionality by hovering over an element and then performing a right-click (context click) on a "Reload" link that appears in the hover menu.

Starting URL: https://rahulshettyacademy.com/AutomationPractice/

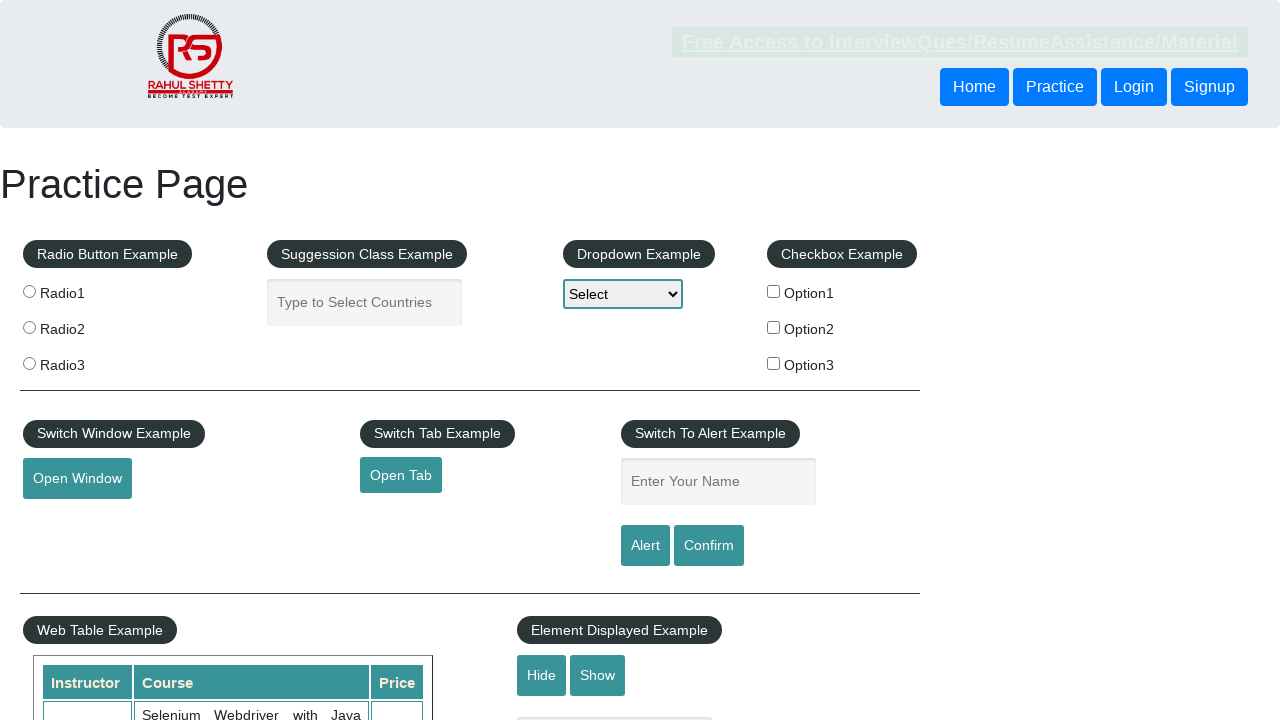

Hovered over mouse hover element to reveal dropdown menu at (83, 361) on #mousehover
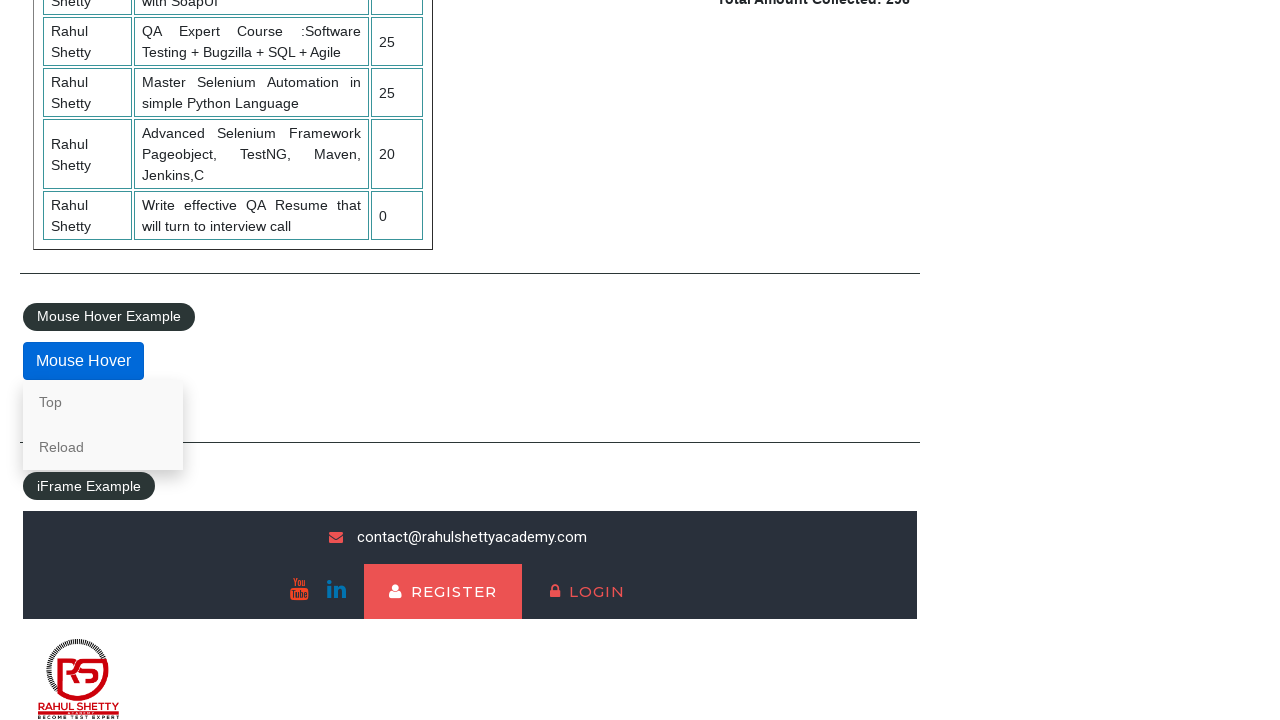

Performed right-click (context click) on Reload link at (103, 447) on text=Reload
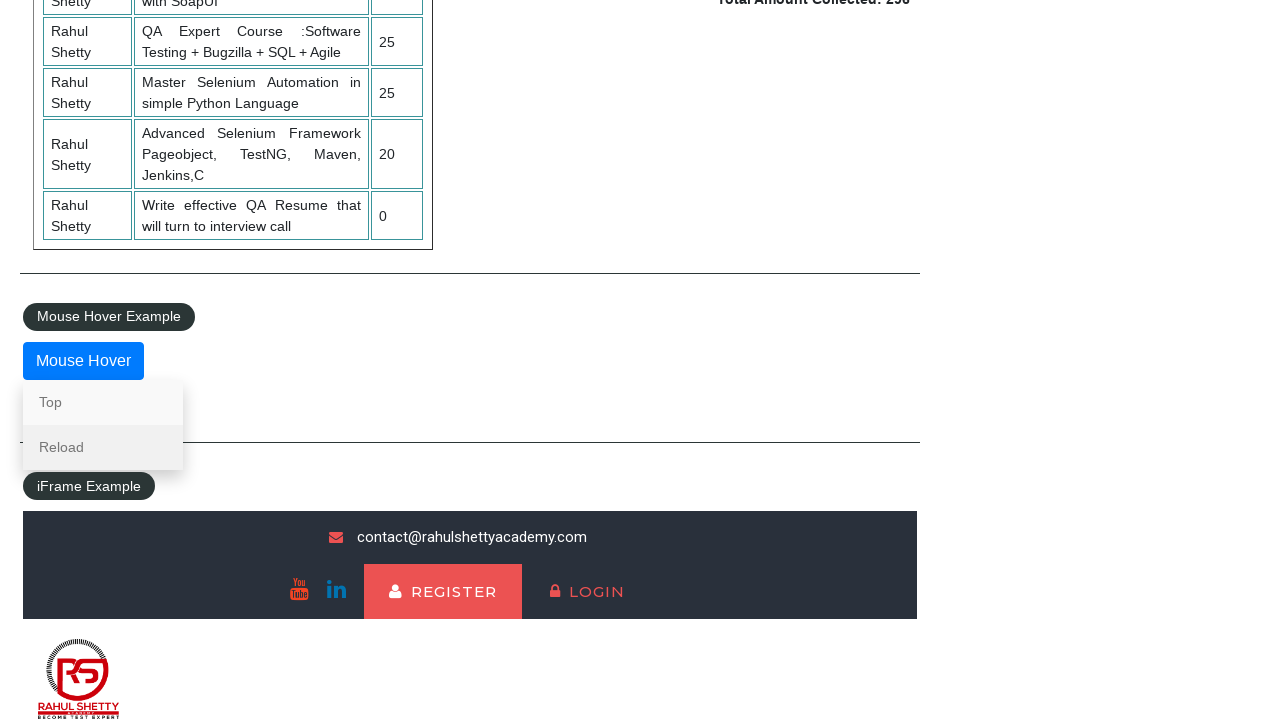

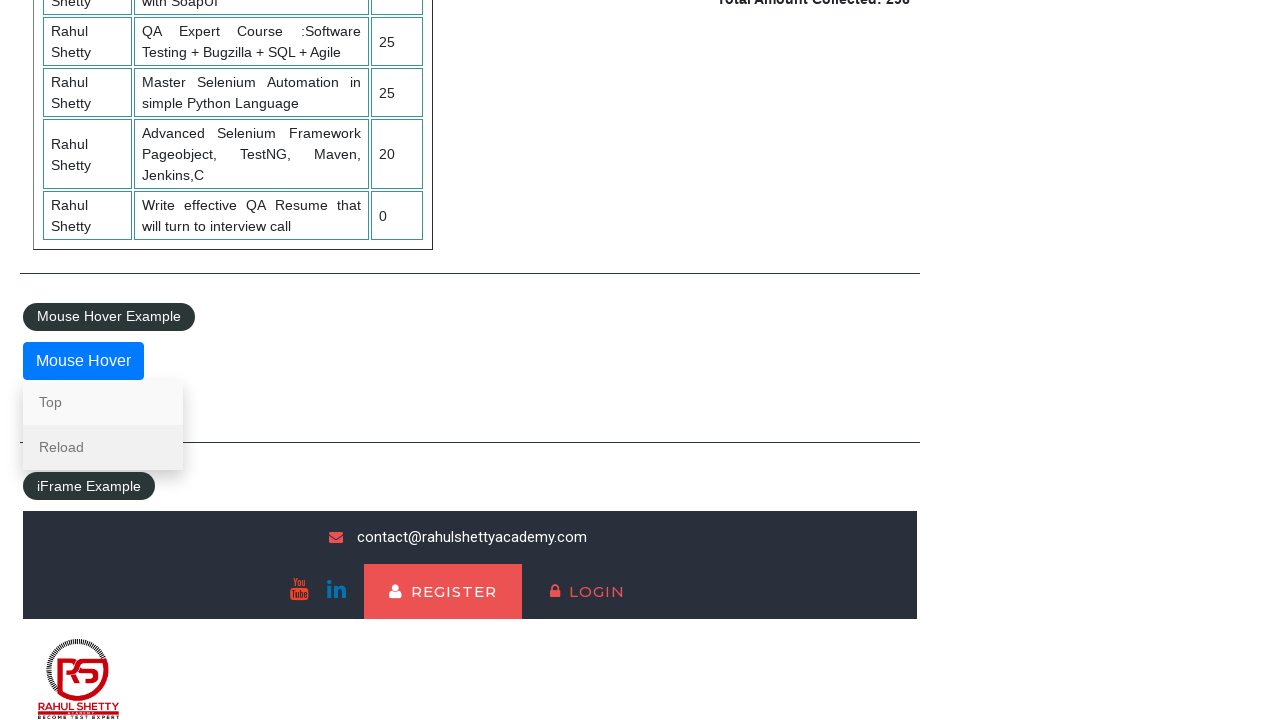